Tests keyboard shortcuts by triggering the browser print dialog using Ctrl+P, then dismissing it using Tab and Enter keys

Starting URL: https://www.selenium.dev/

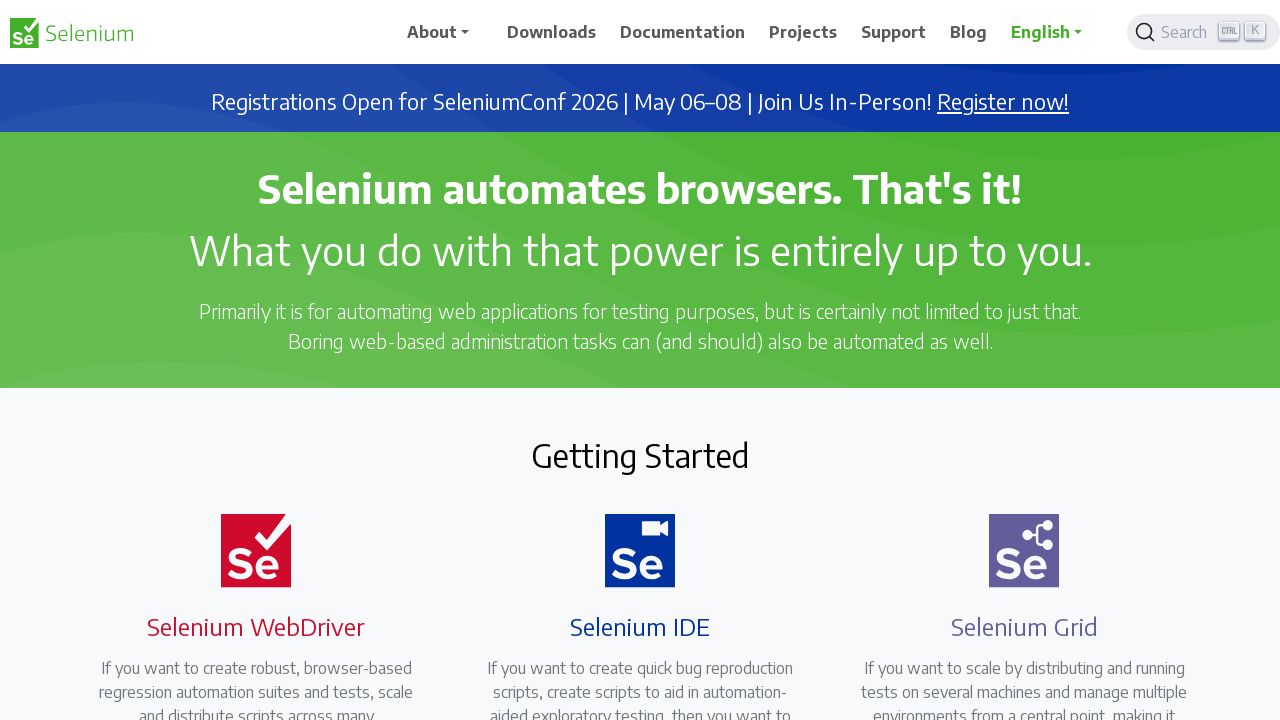

Page fully loaded (domcontentloaded state)
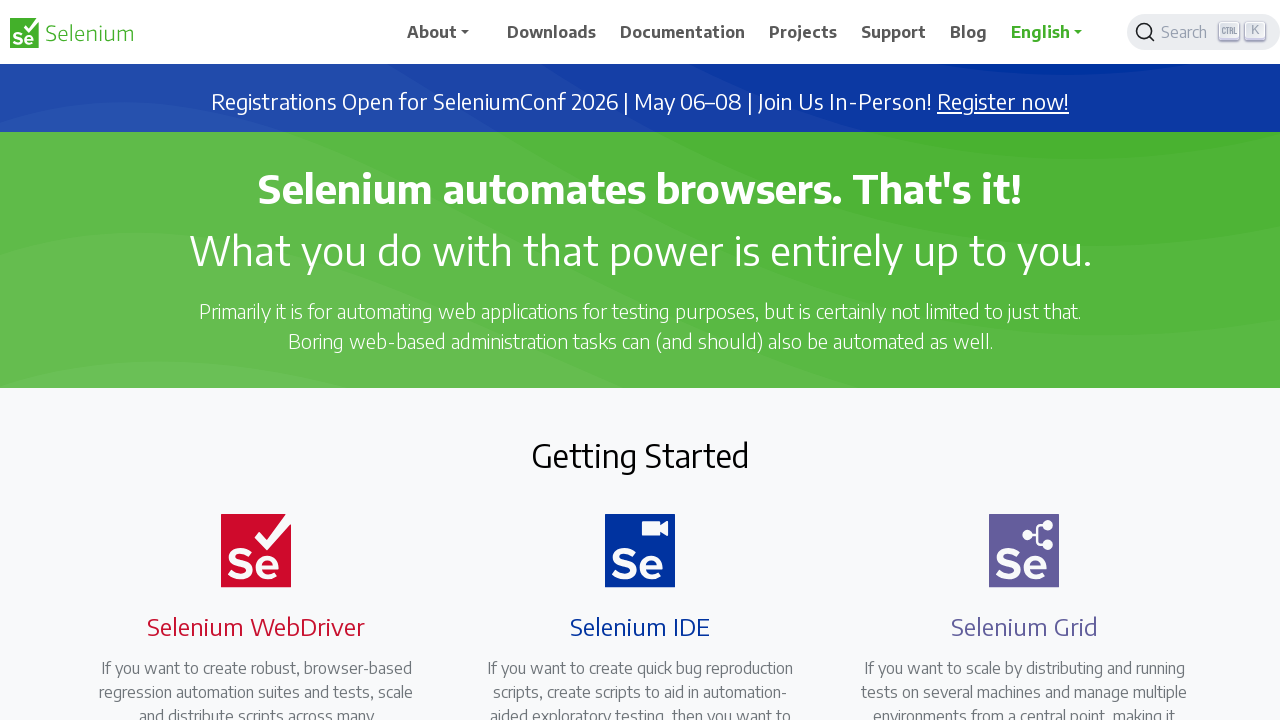

Triggered print dialog using Ctrl+P keyboard shortcut
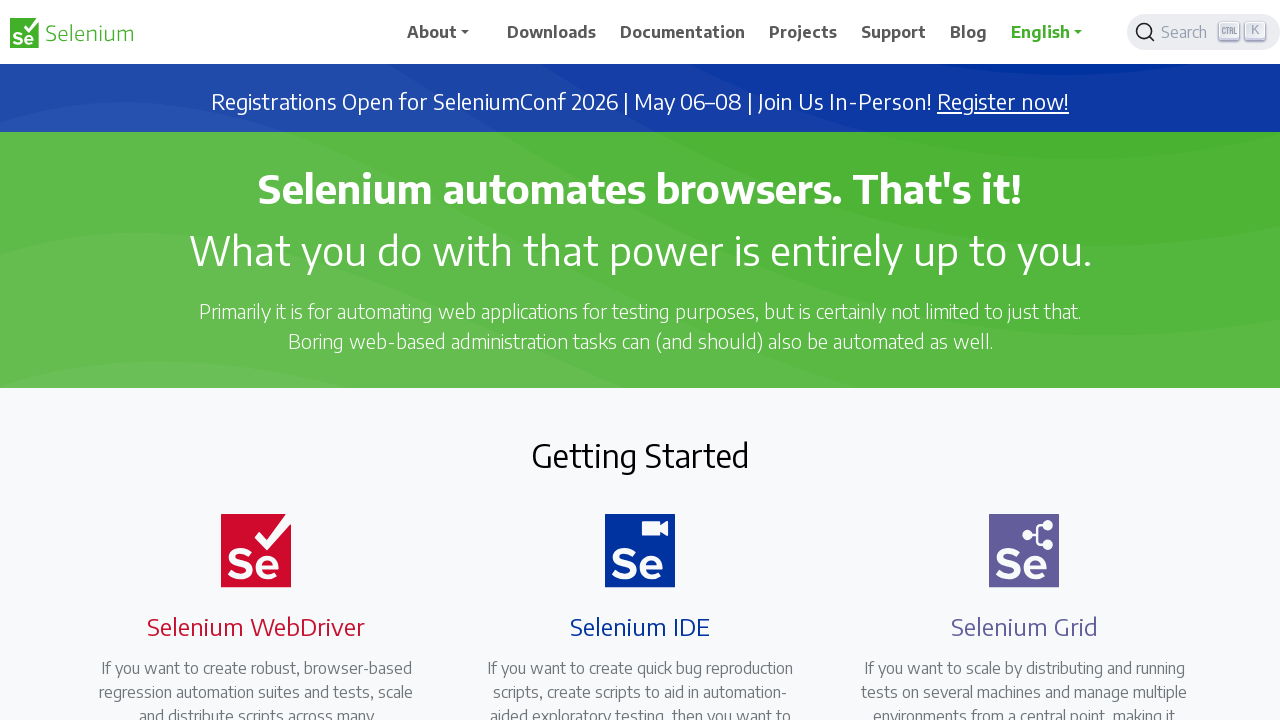

Waited 2 seconds for print dialog to appear
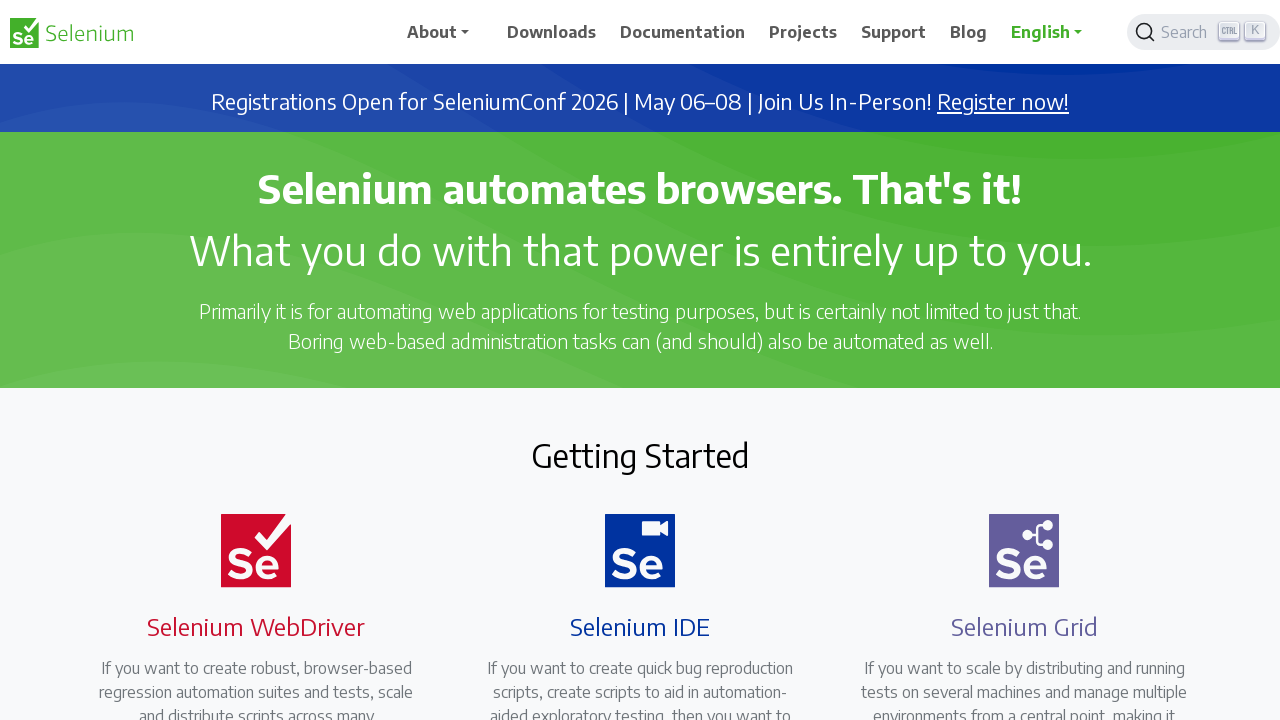

Pressed Tab to shift focus within print dialog
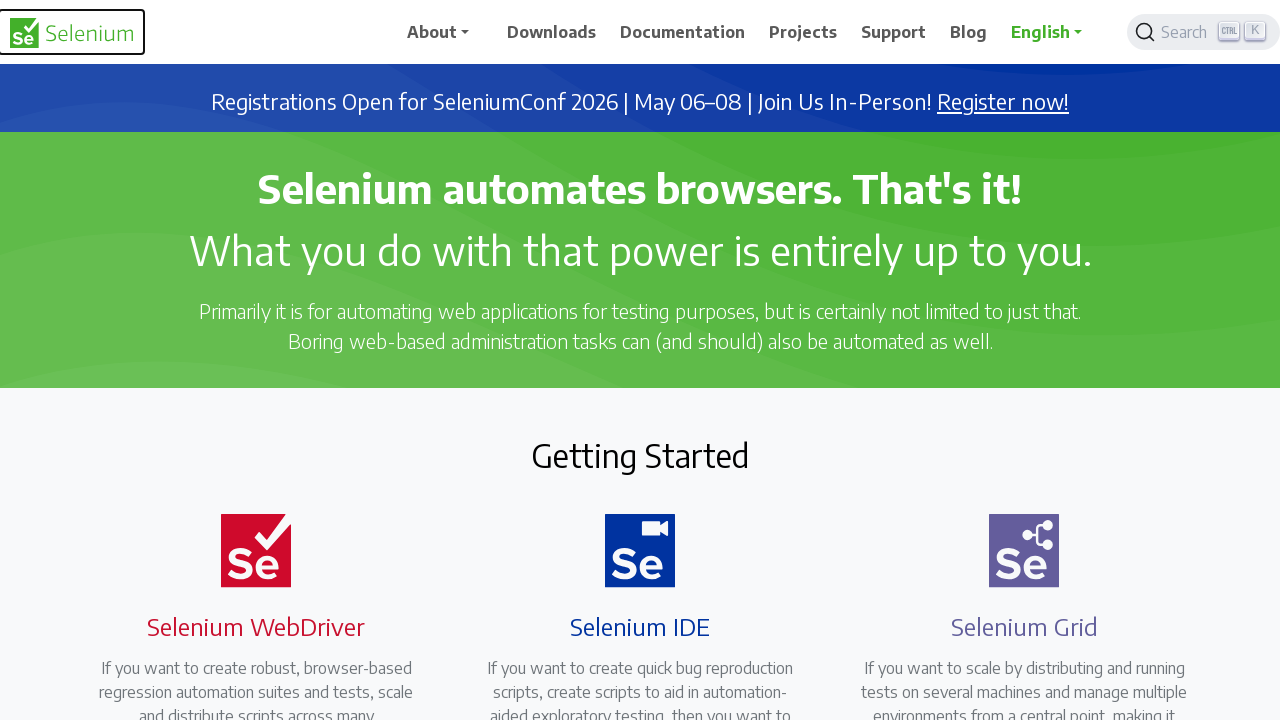

Waited 2 seconds after Tab press
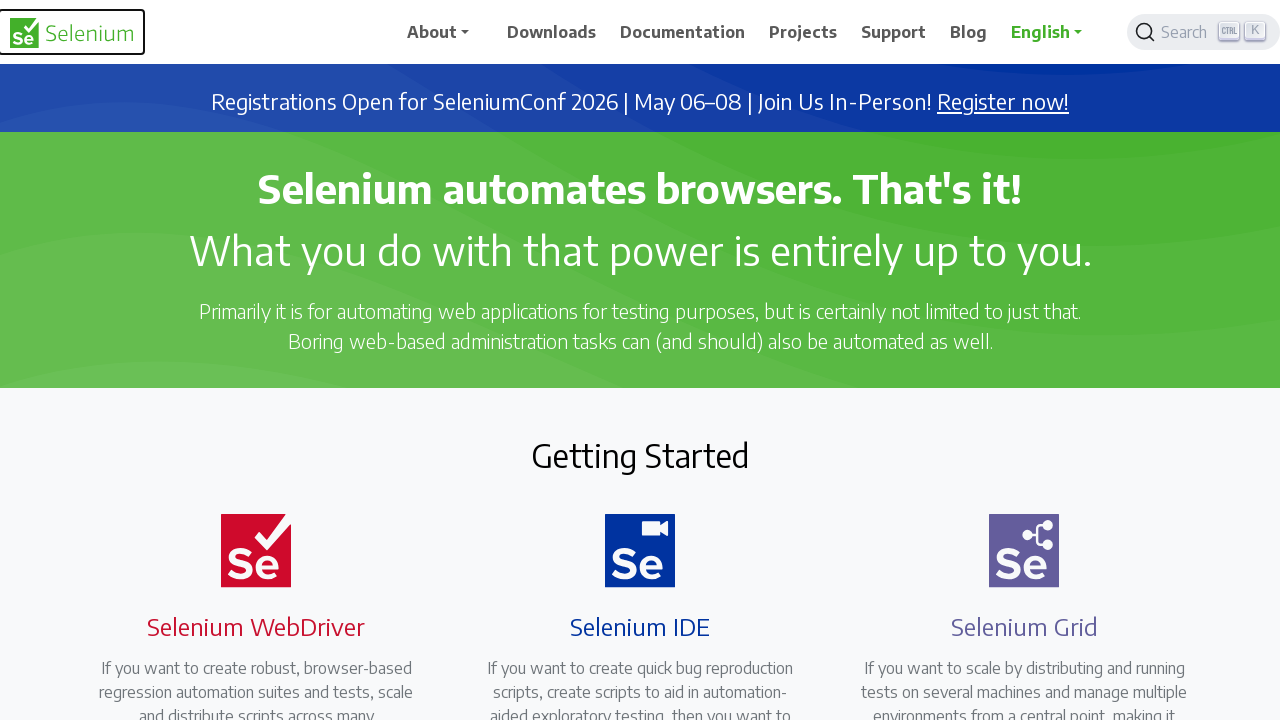

Pressed Enter to dismiss the print dialog
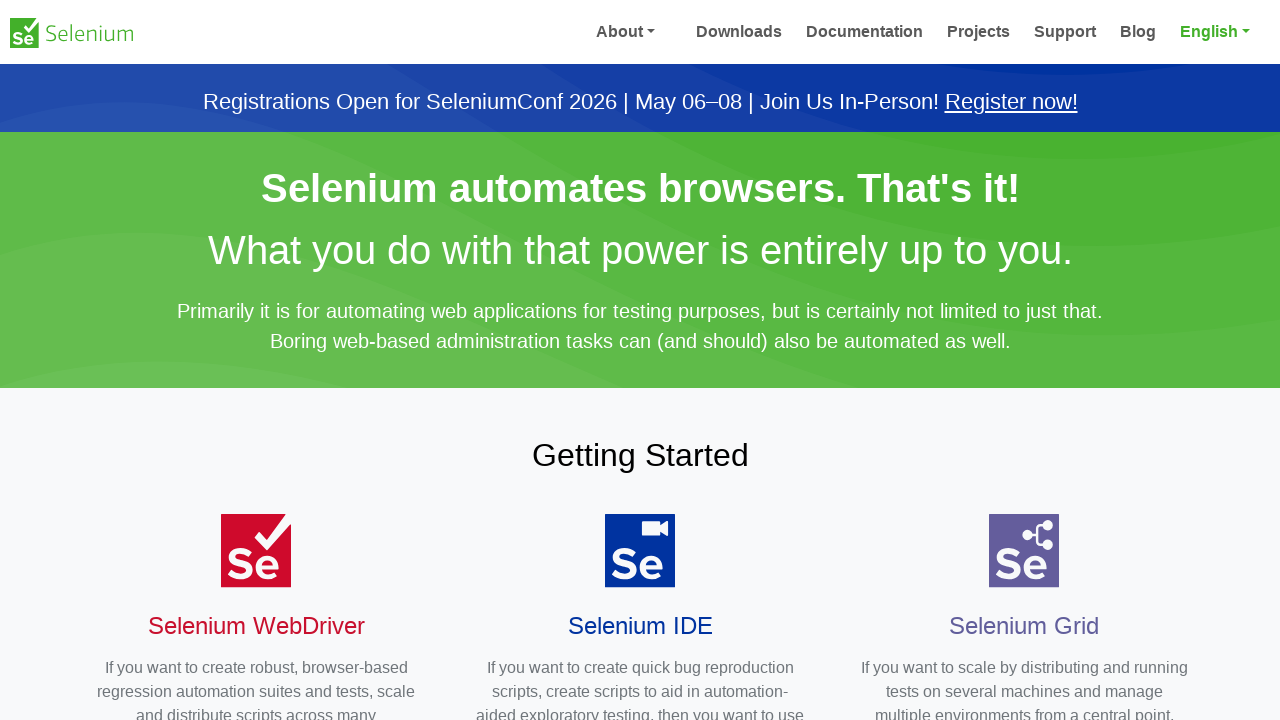

Waited 2 seconds for print dialog to fully close
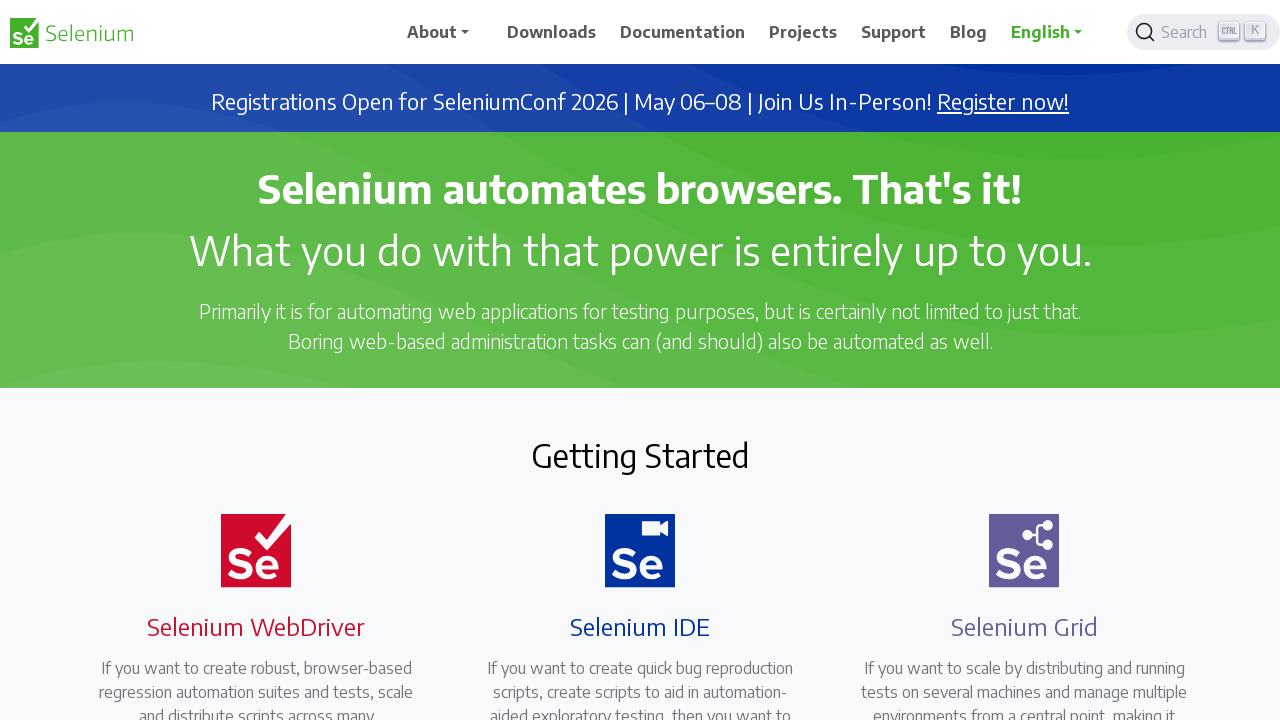

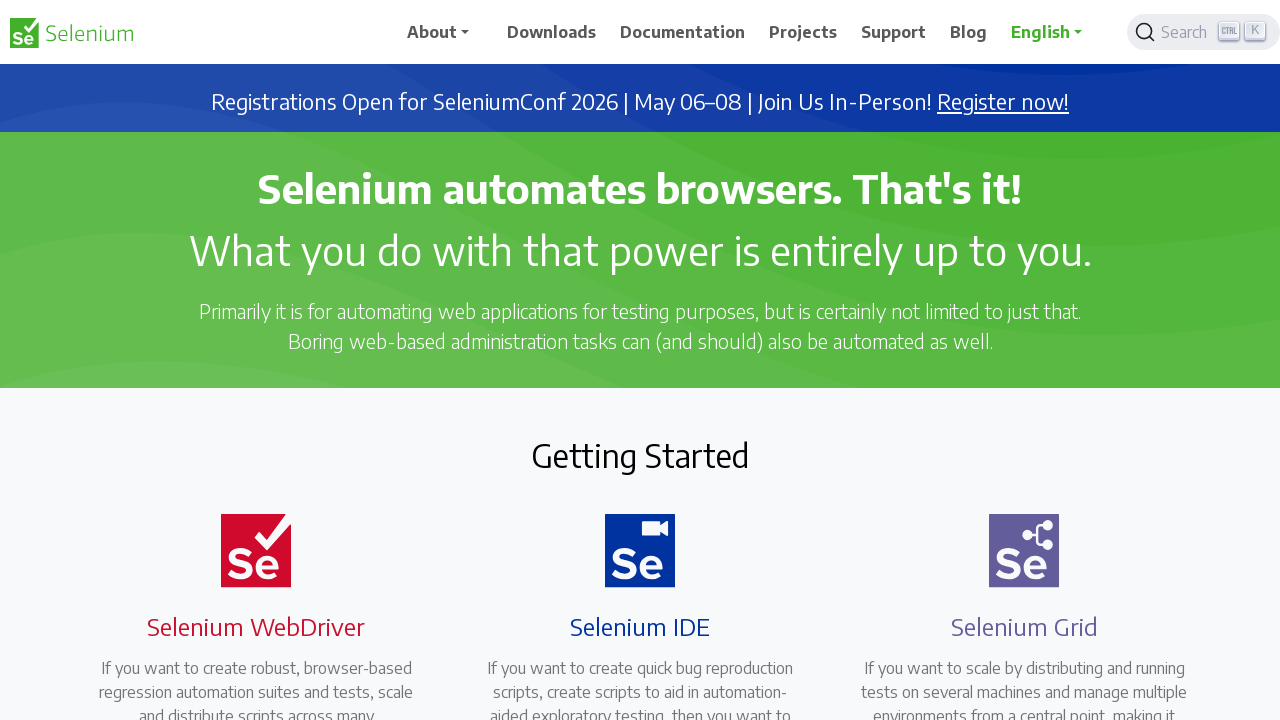